Tests dynamic content loading by clicking a button and waiting for hidden content to become visible using different wait strategies

Starting URL: https://the-internet.herokuapp.com/dynamic_loading/1

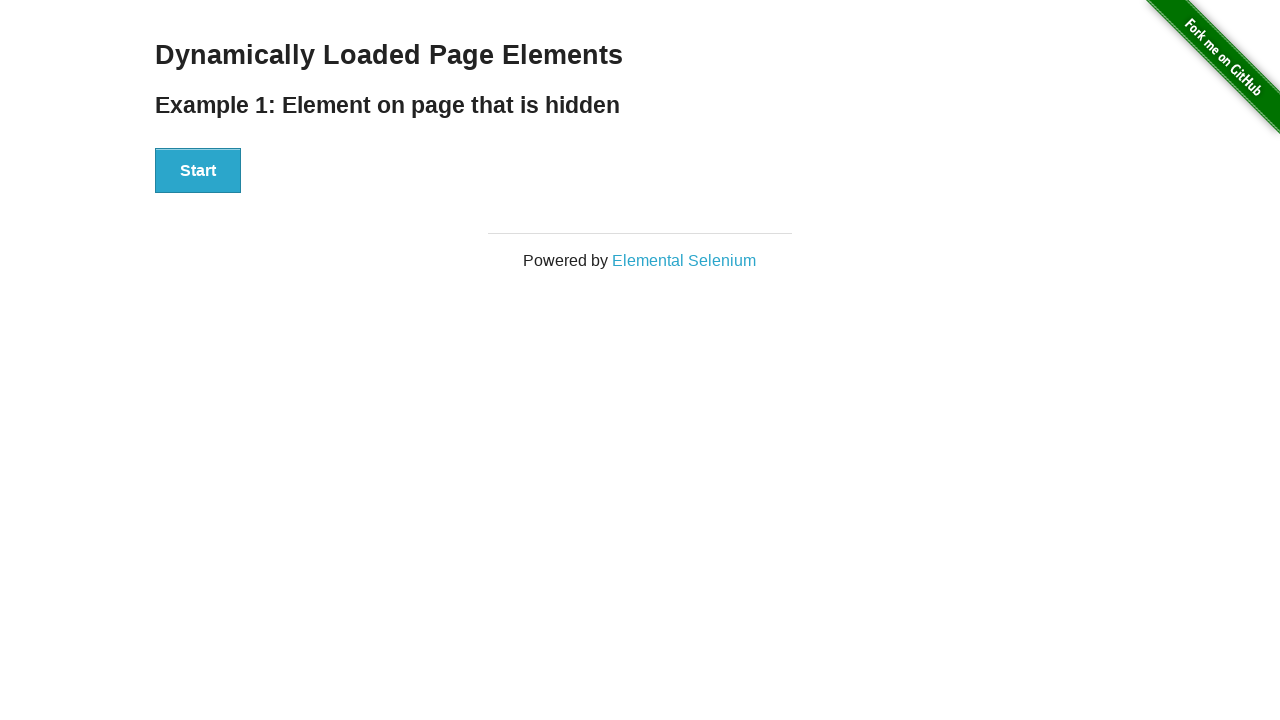

Clicked the Start button to trigger dynamic content loading at (198, 171) on #start button
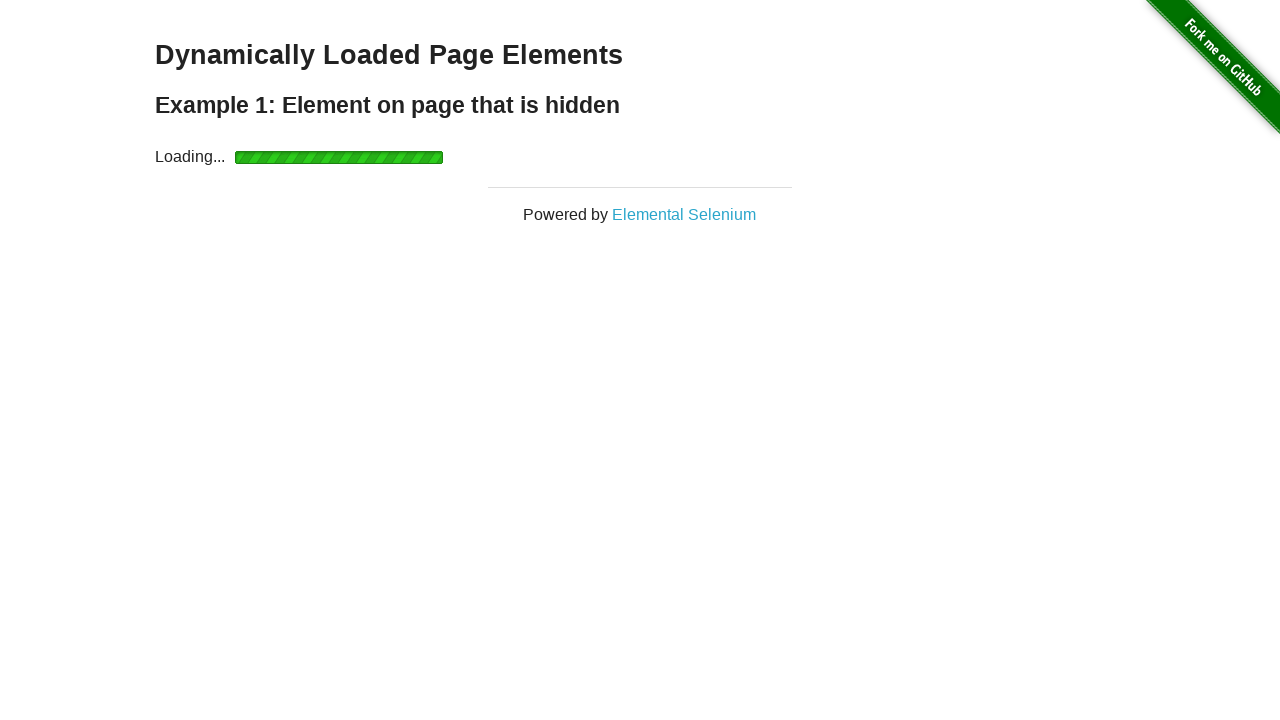

Waited for hidden content to become visible
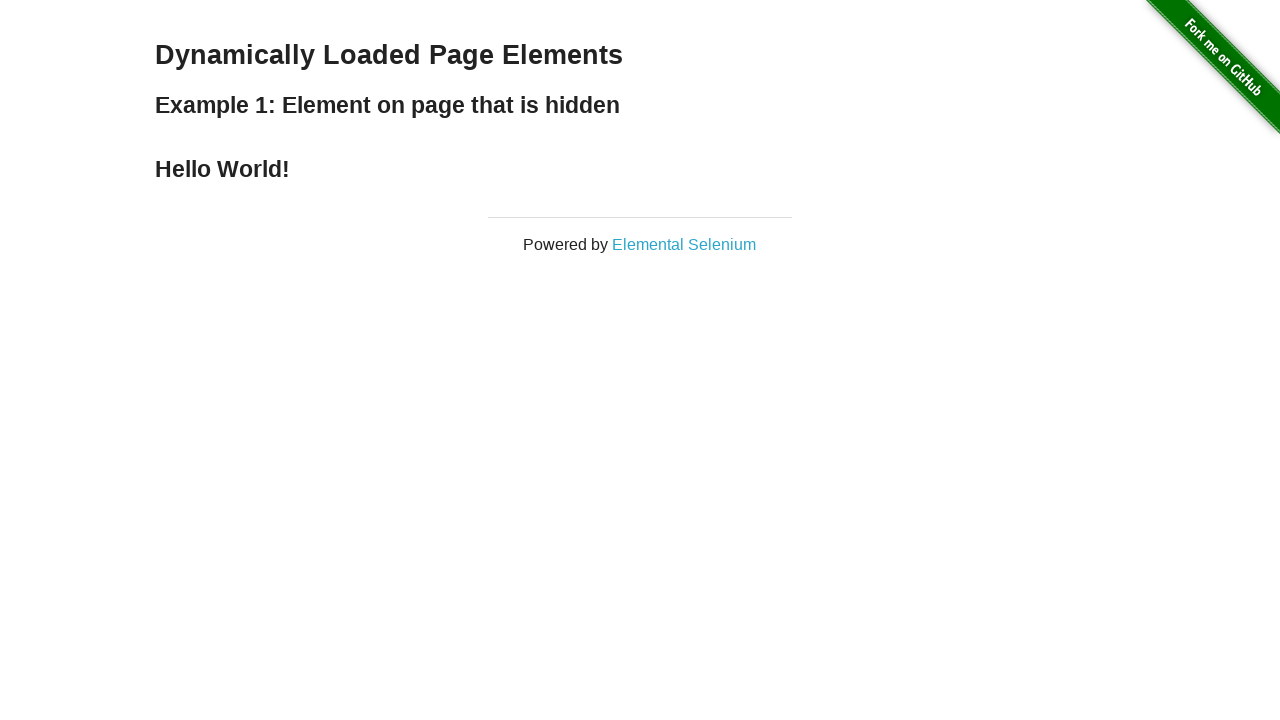

Retrieved dynamic content text: Hello World!
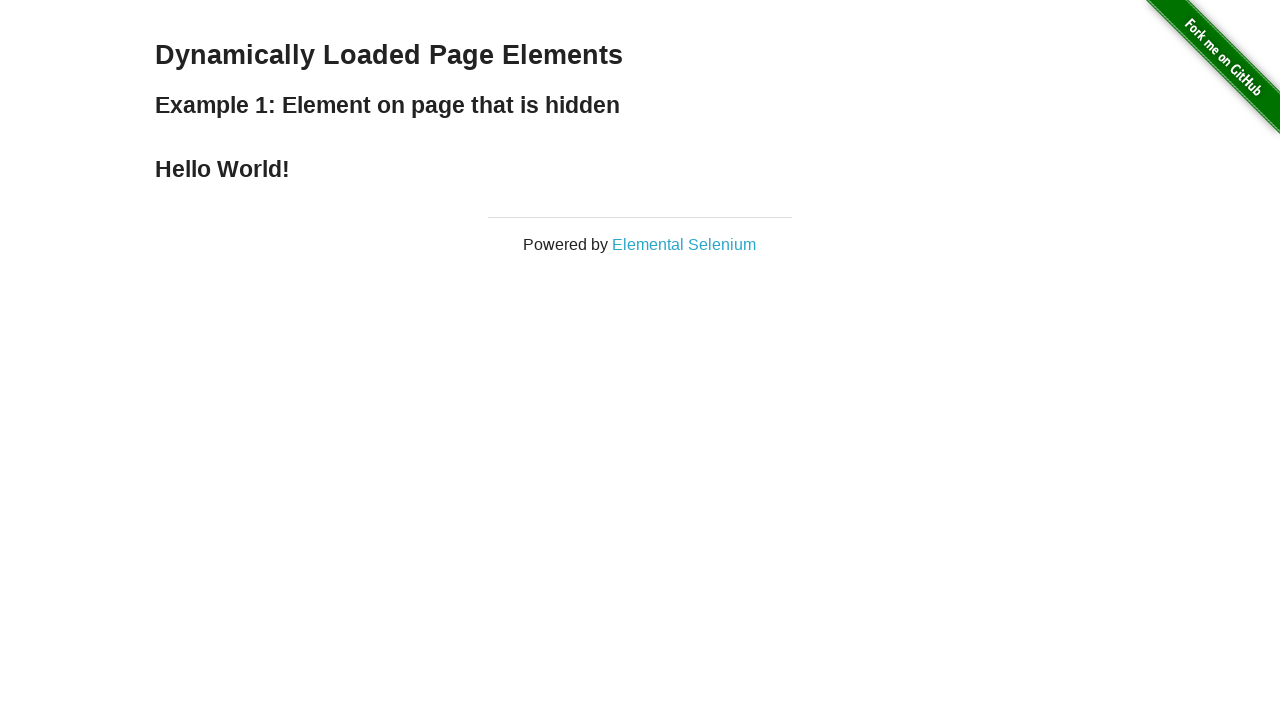

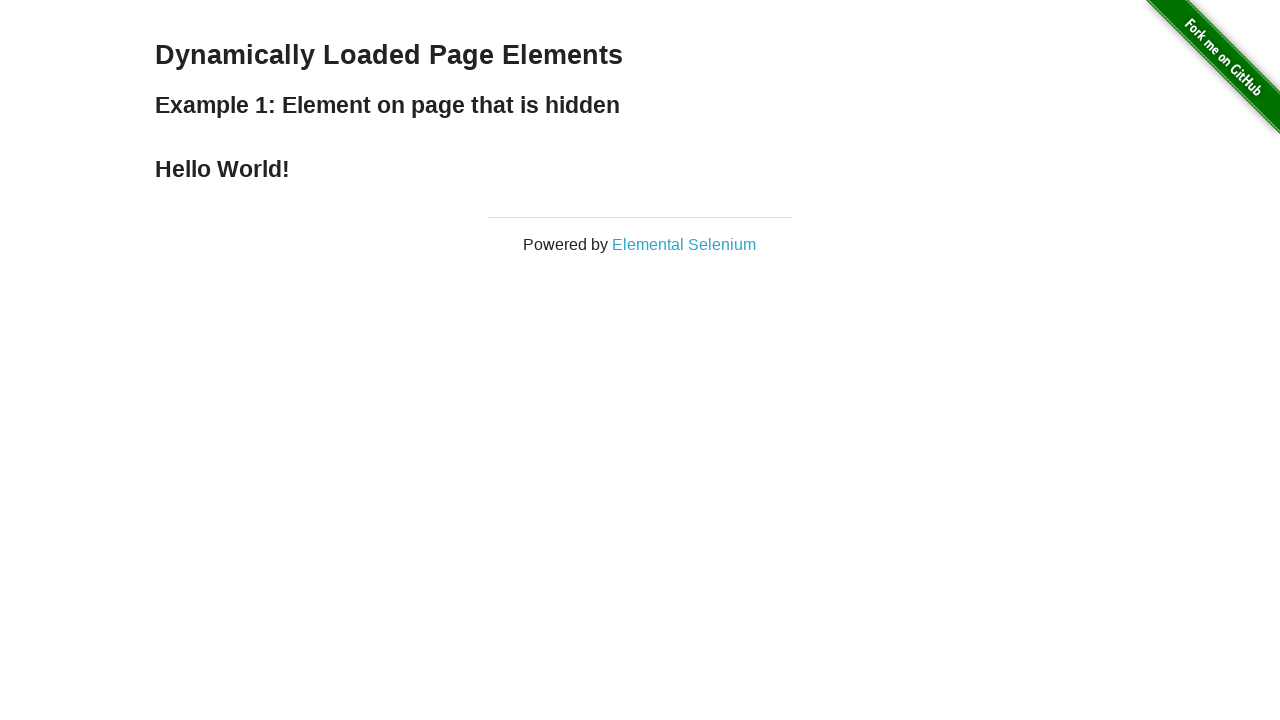